Tests dynamic loading by clicking Start button and waiting for specific text content to appear

Starting URL: https://automationfc.github.io/dynamic-loading/

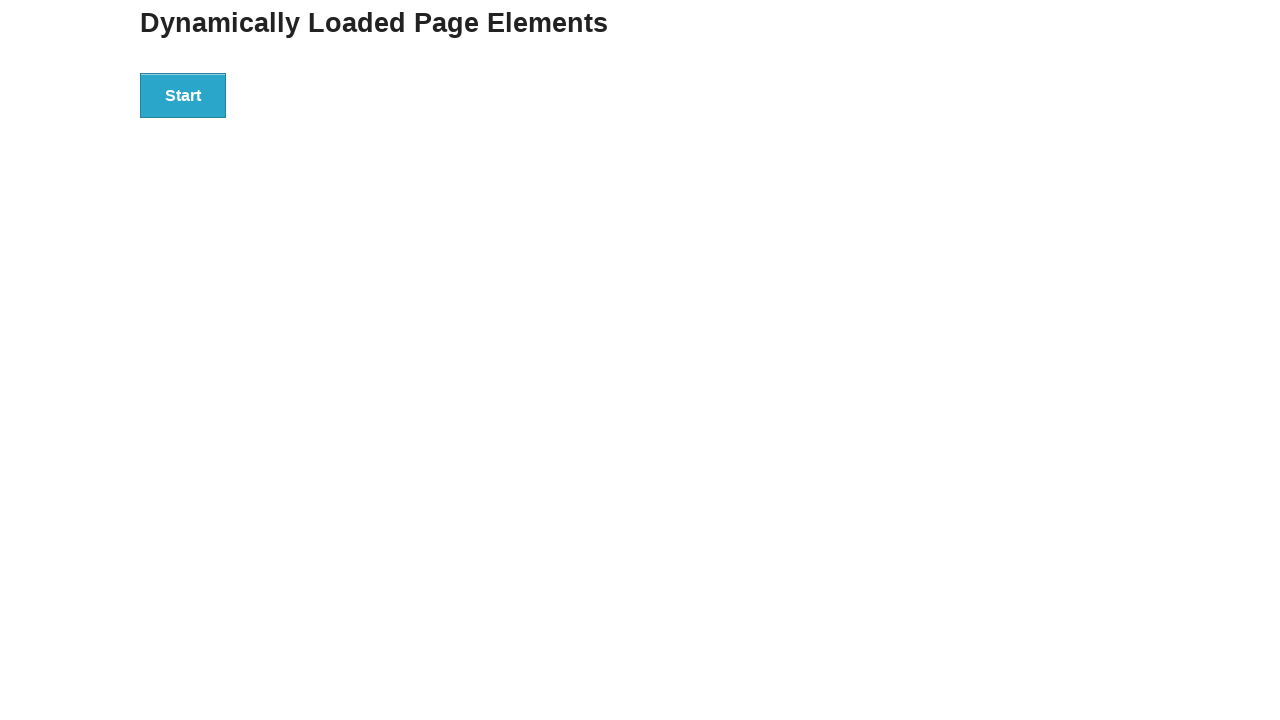

Clicked Start button to initiate dynamic loading at (183, 95) on div#start>button
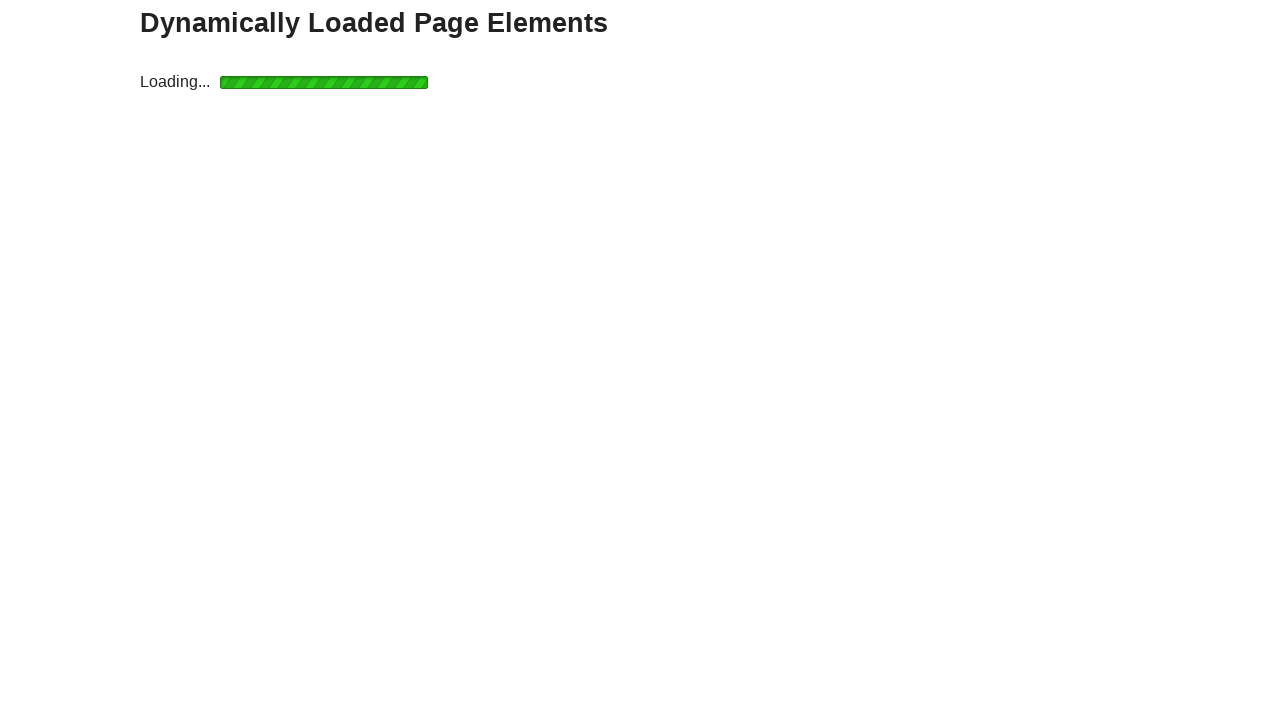

Waited for 'Hello World!' text to appear after dynamic loading
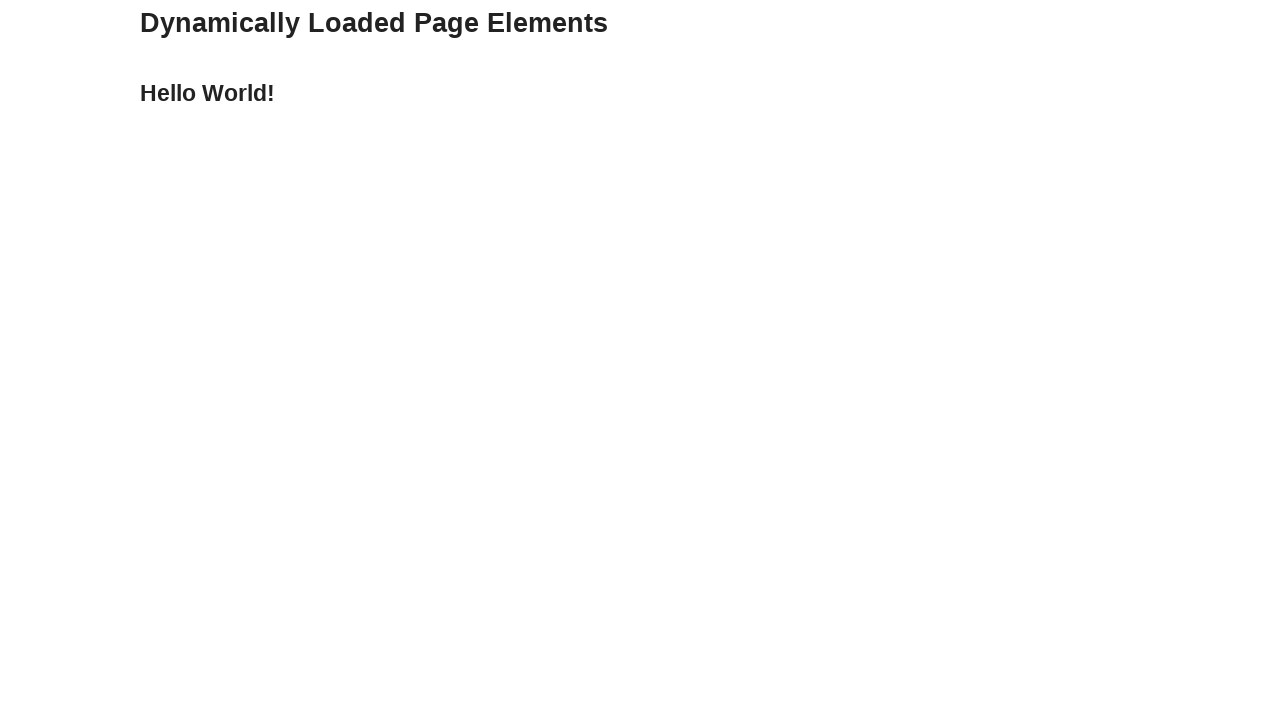

Verified that loaded text content equals 'Hello World!'
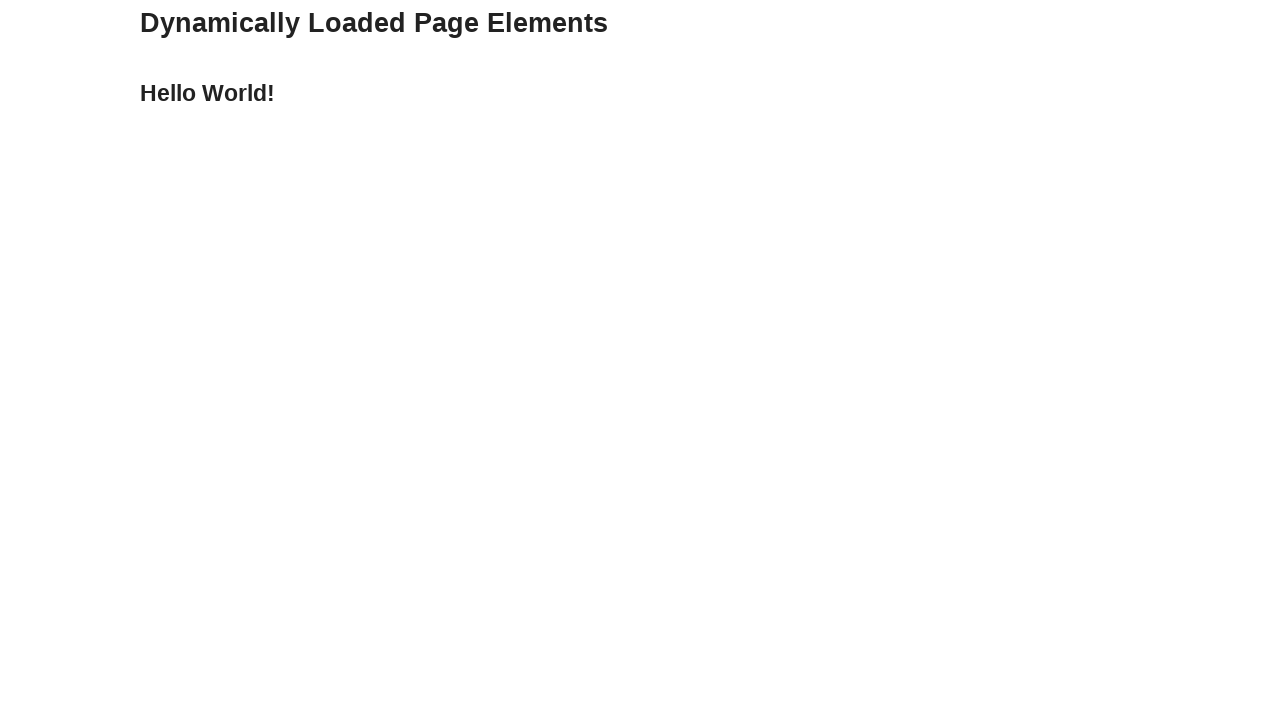

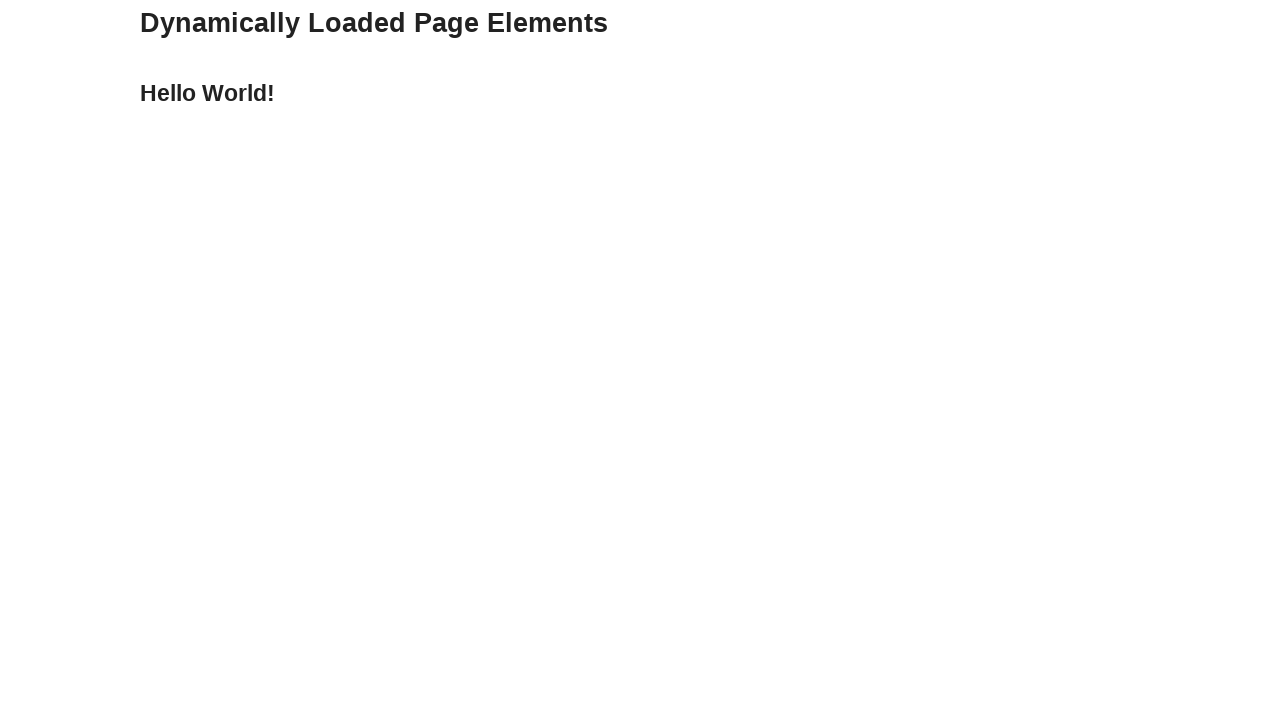